Tests checking and then unchecking the mark all as complete toggle to clear completed state

Starting URL: https://demo.playwright.dev/todomvc

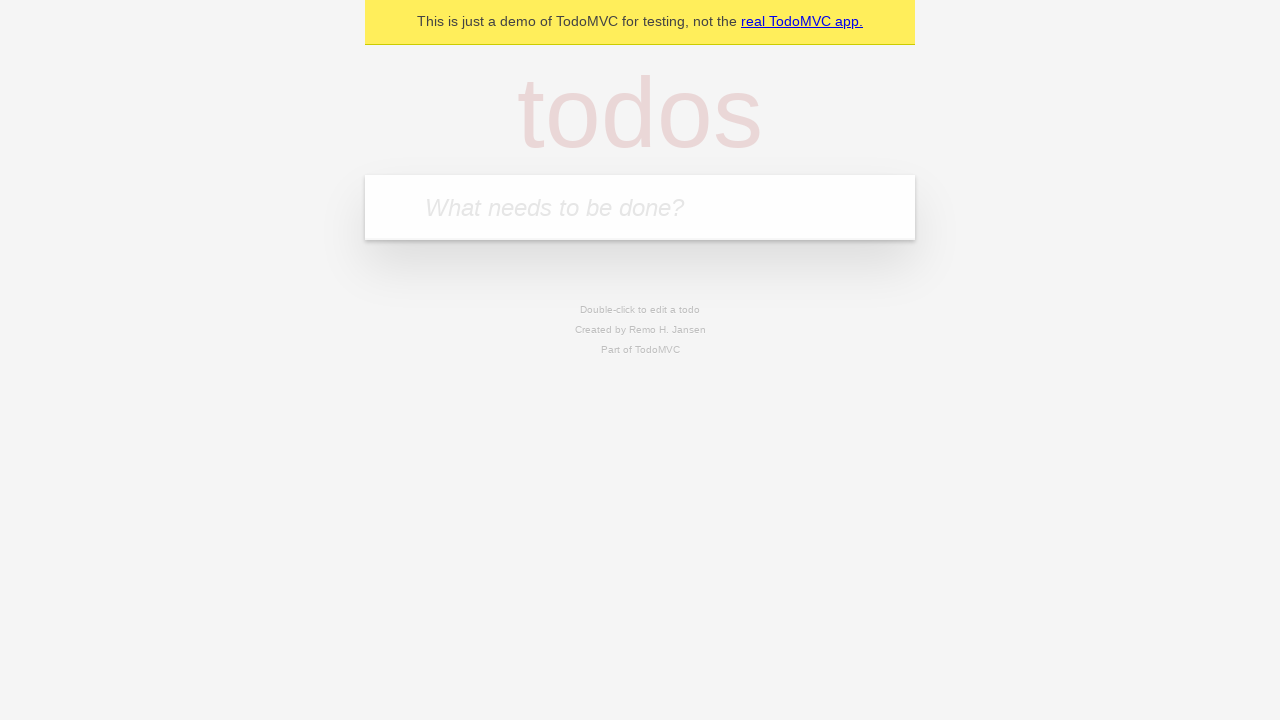

Filled first todo with 'buy some cheese' on internal:attr=[placeholder="What needs to be done?"i]
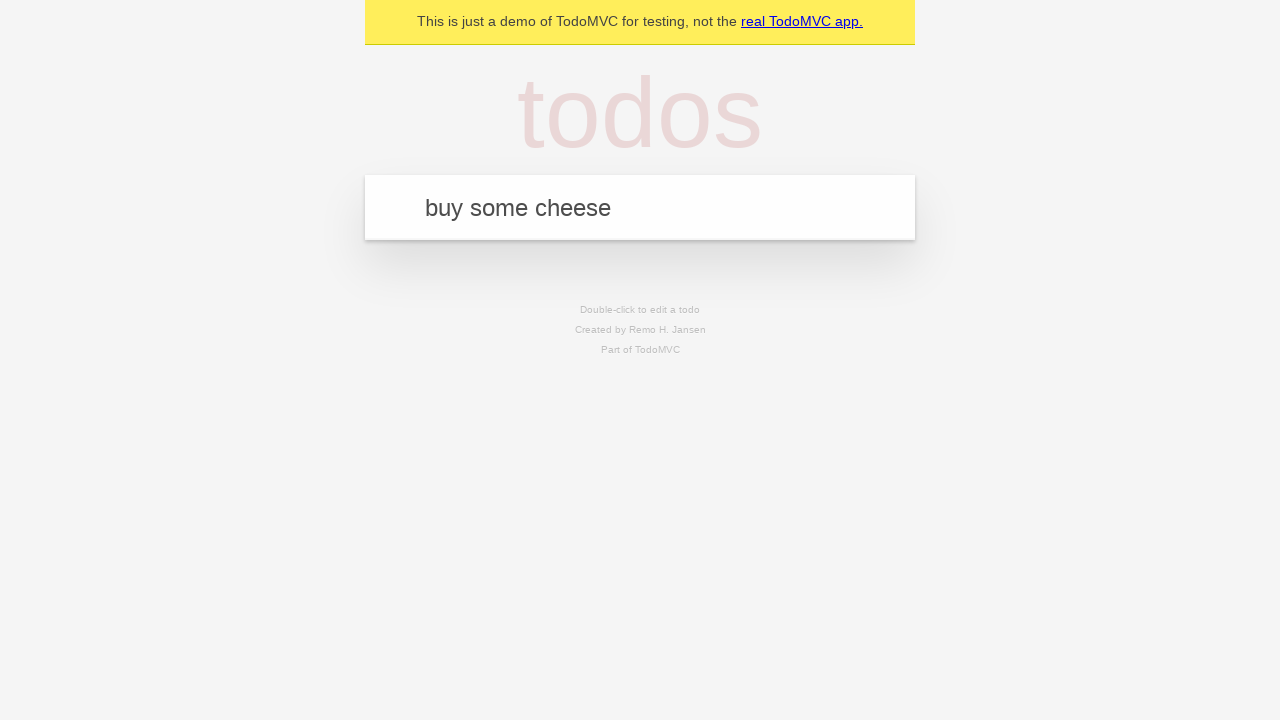

Pressed Enter to create first todo on internal:attr=[placeholder="What needs to be done?"i]
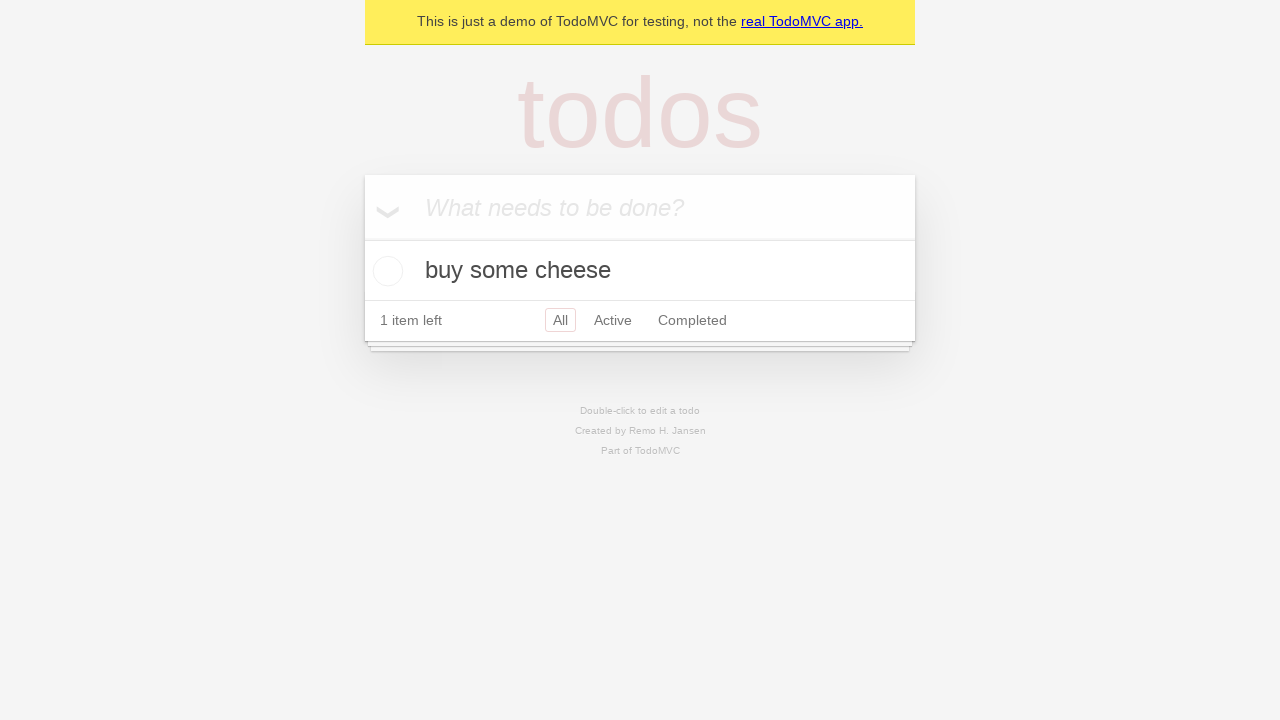

Filled second todo with 'feed the cat' on internal:attr=[placeholder="What needs to be done?"i]
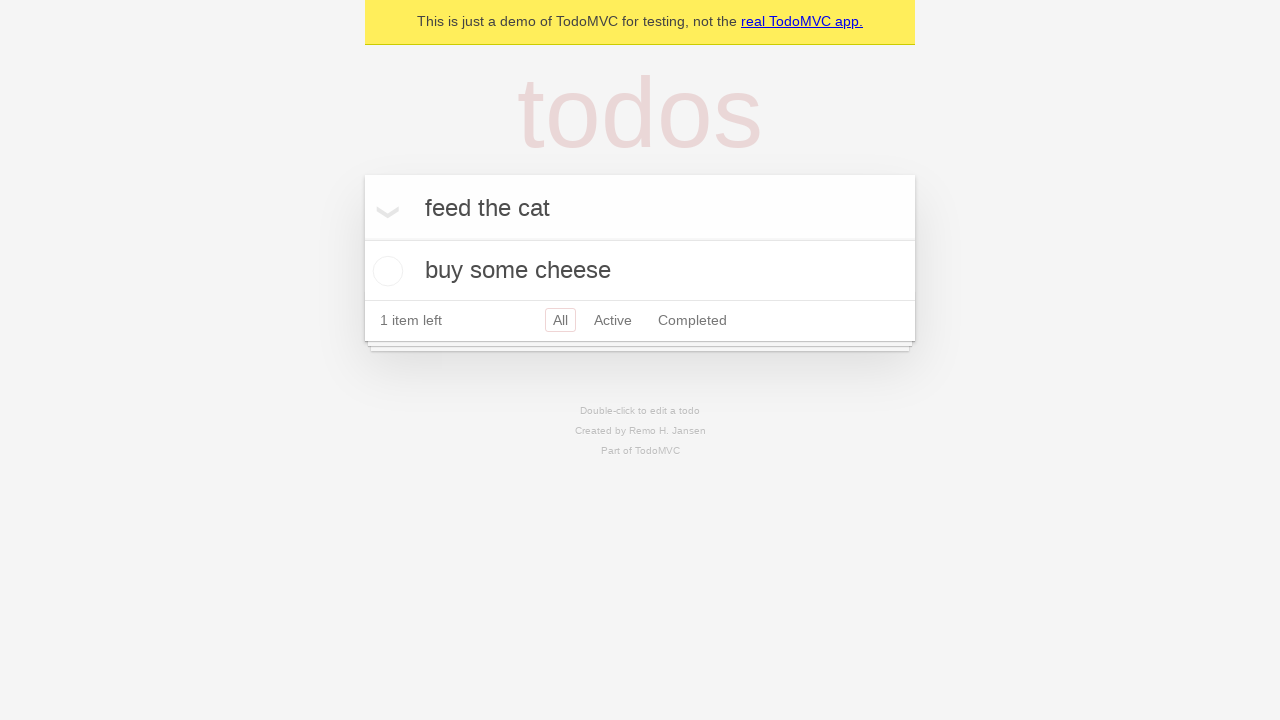

Pressed Enter to create second todo on internal:attr=[placeholder="What needs to be done?"i]
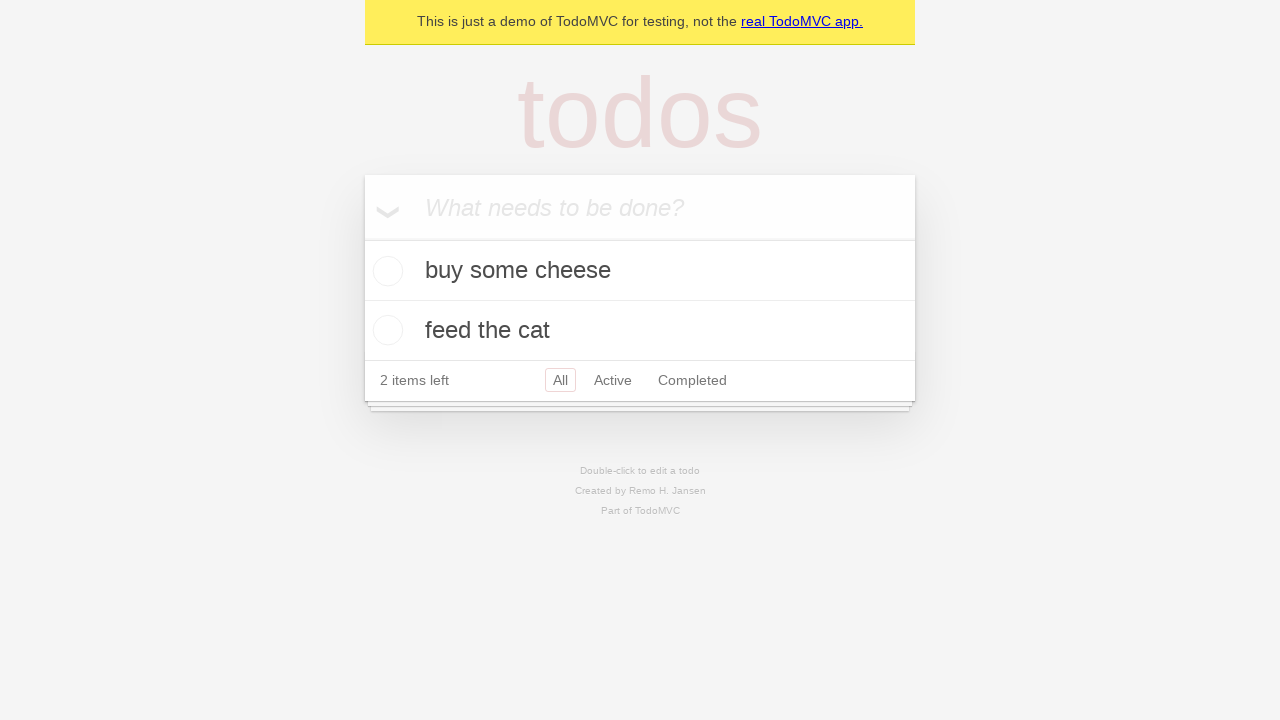

Filled third todo with 'book a doctors appointment' on internal:attr=[placeholder="What needs to be done?"i]
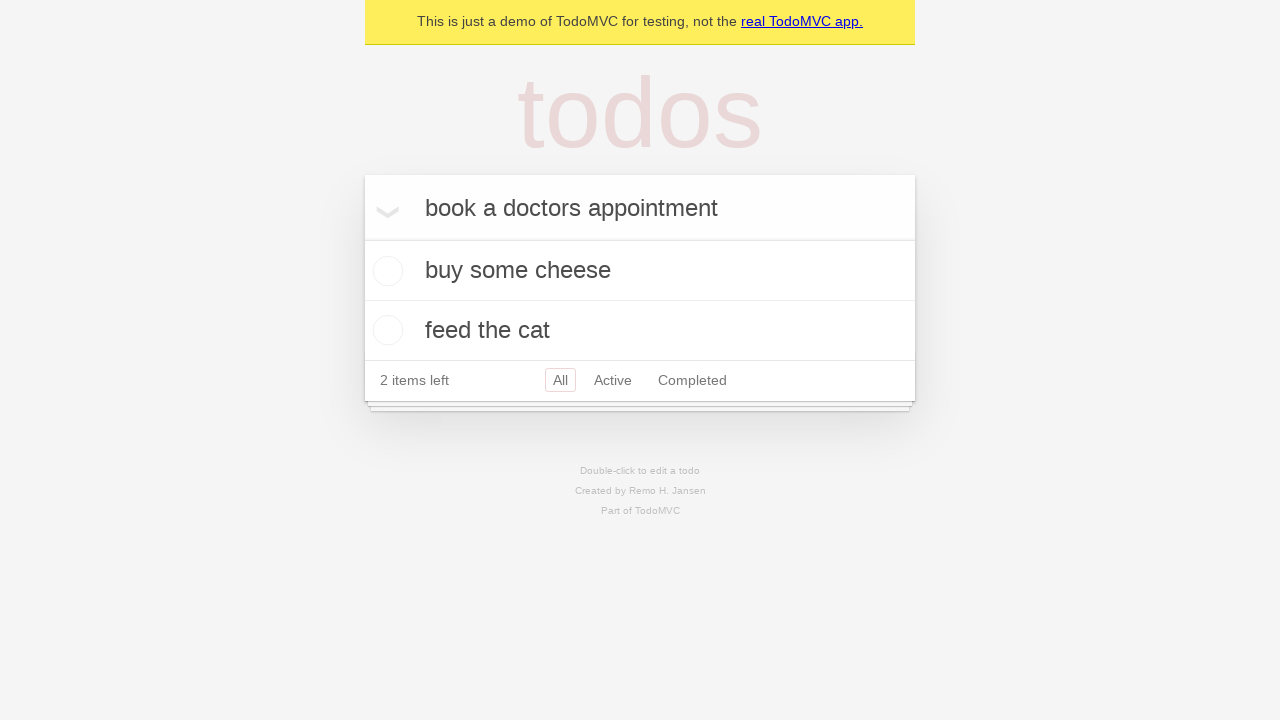

Pressed Enter to create third todo on internal:attr=[placeholder="What needs to be done?"i]
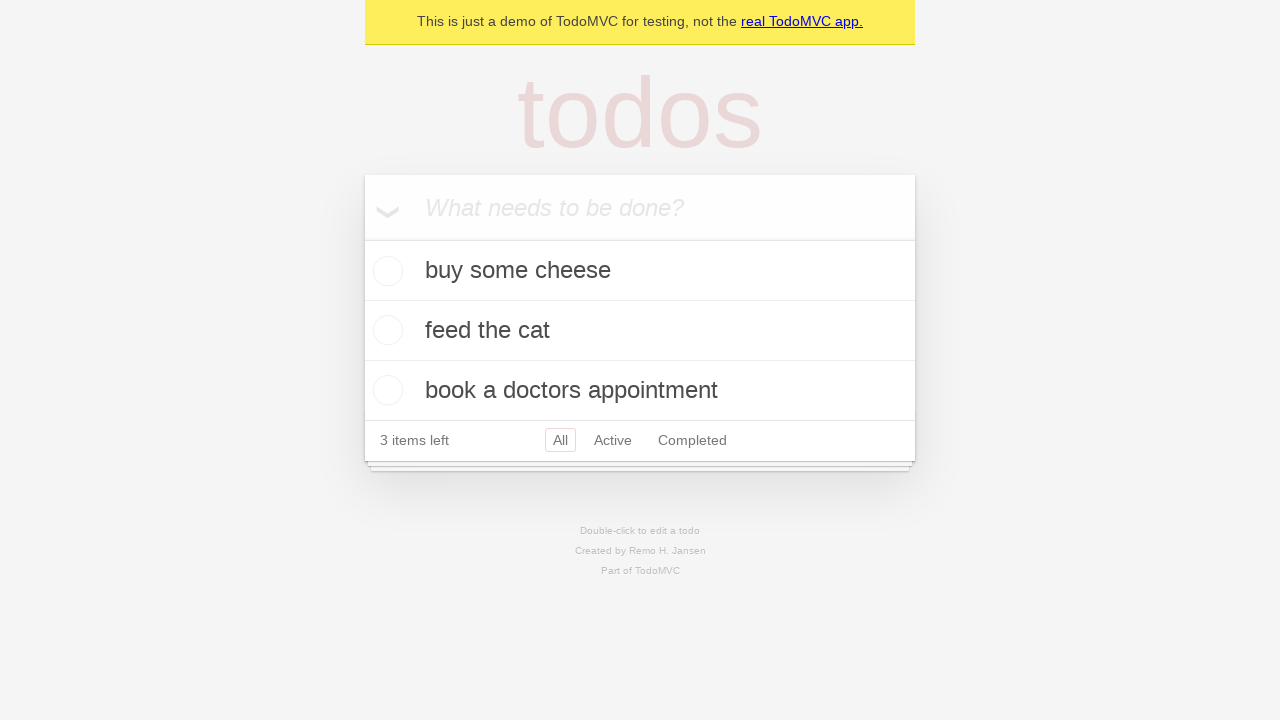

Verified all 3 todos were created in localStorage
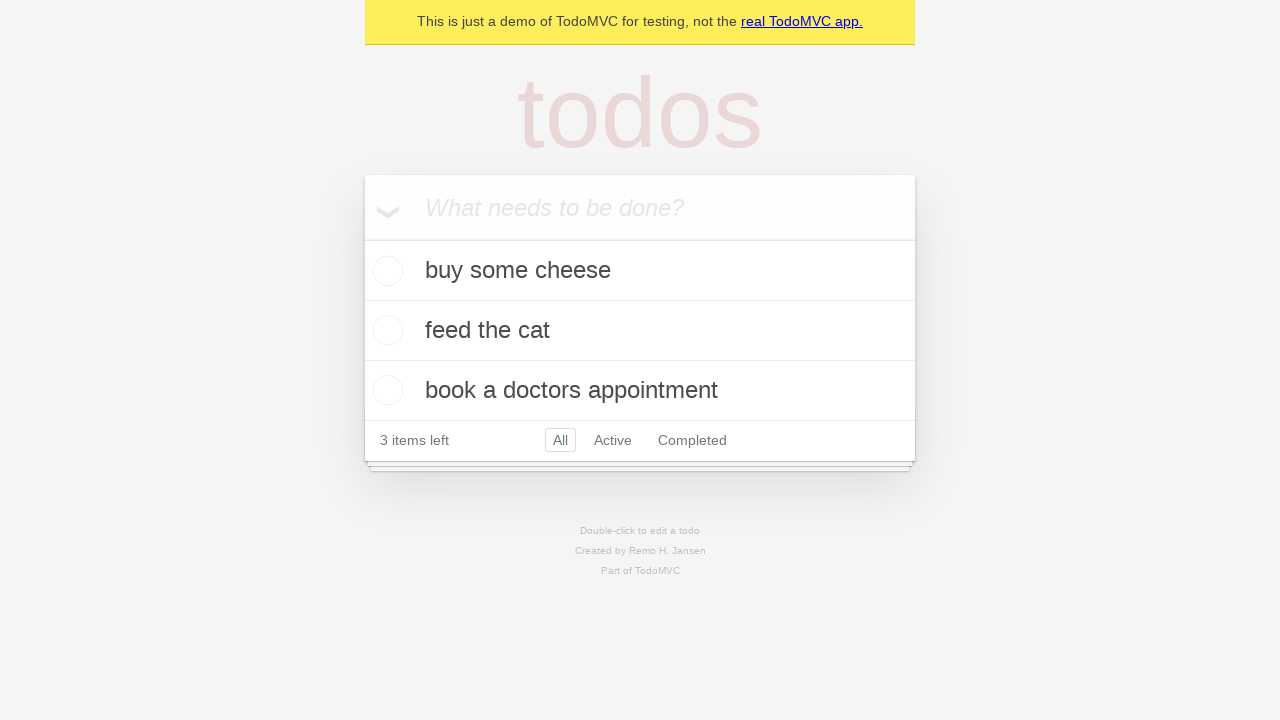

Checked the 'Mark all as complete' toggle at (362, 238) on internal:label="Mark all as complete"i
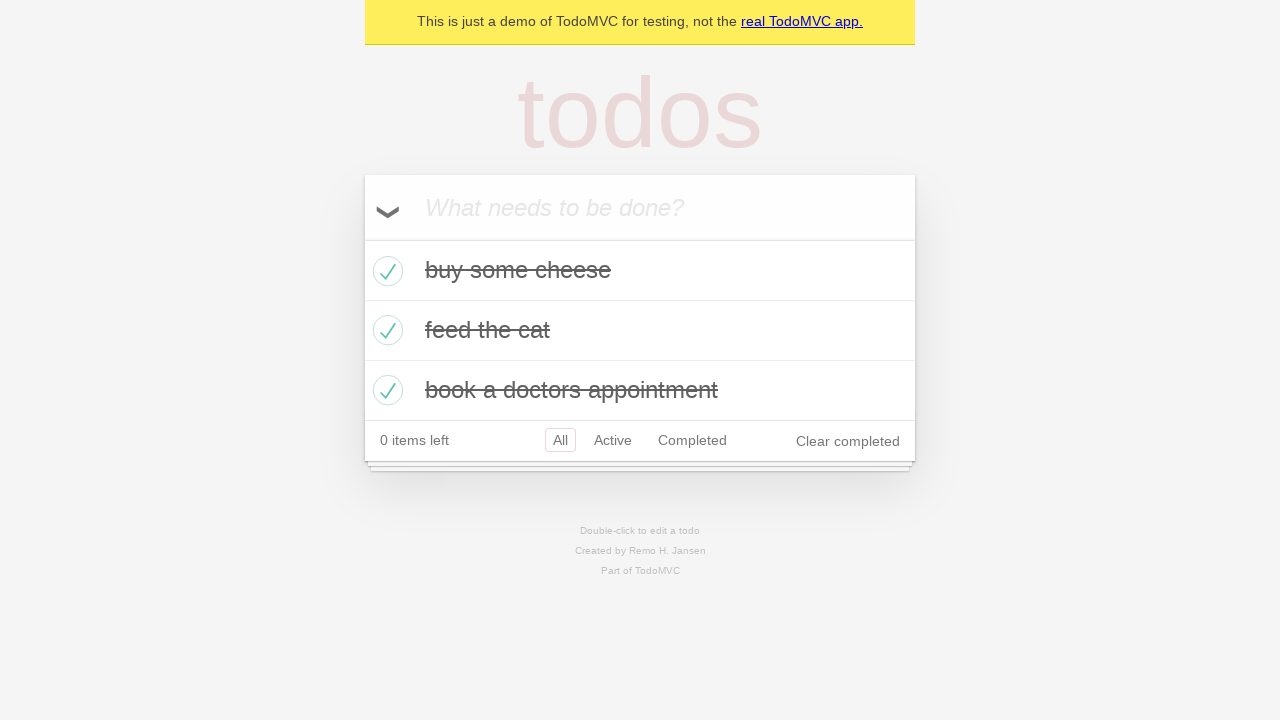

Unchecked the 'Mark all as complete' toggle to clear completed state at (362, 238) on internal:label="Mark all as complete"i
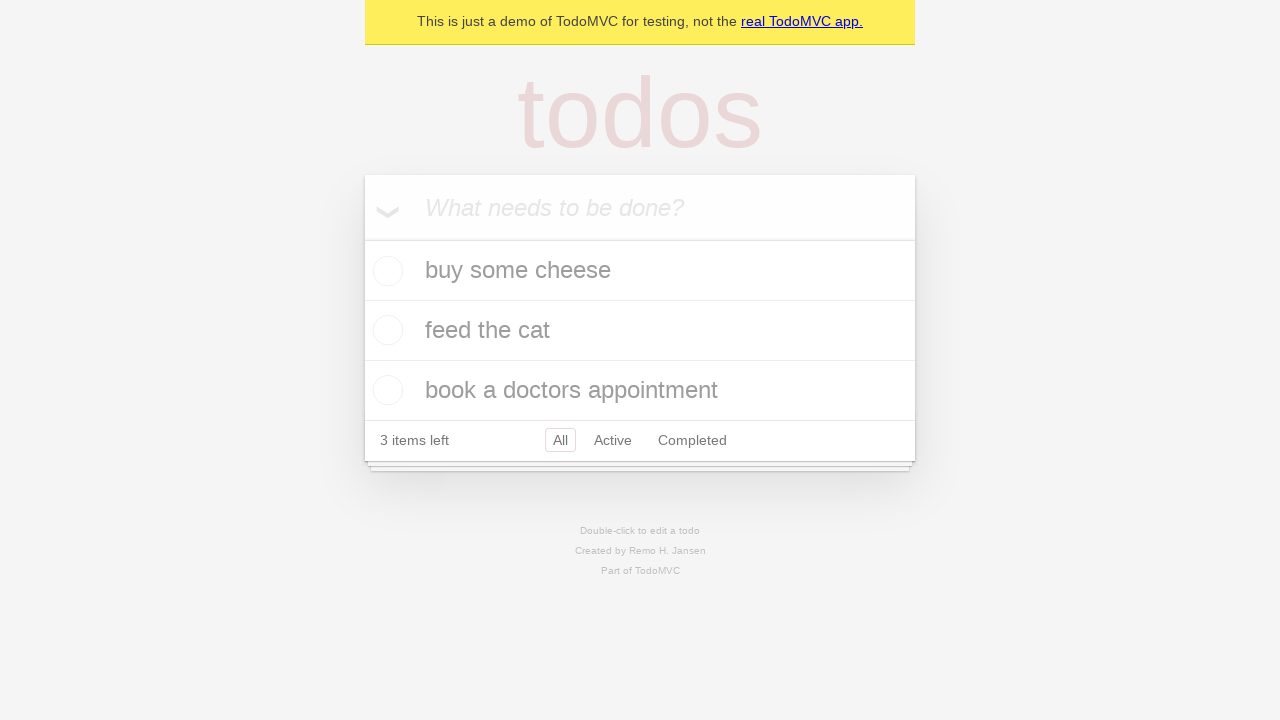

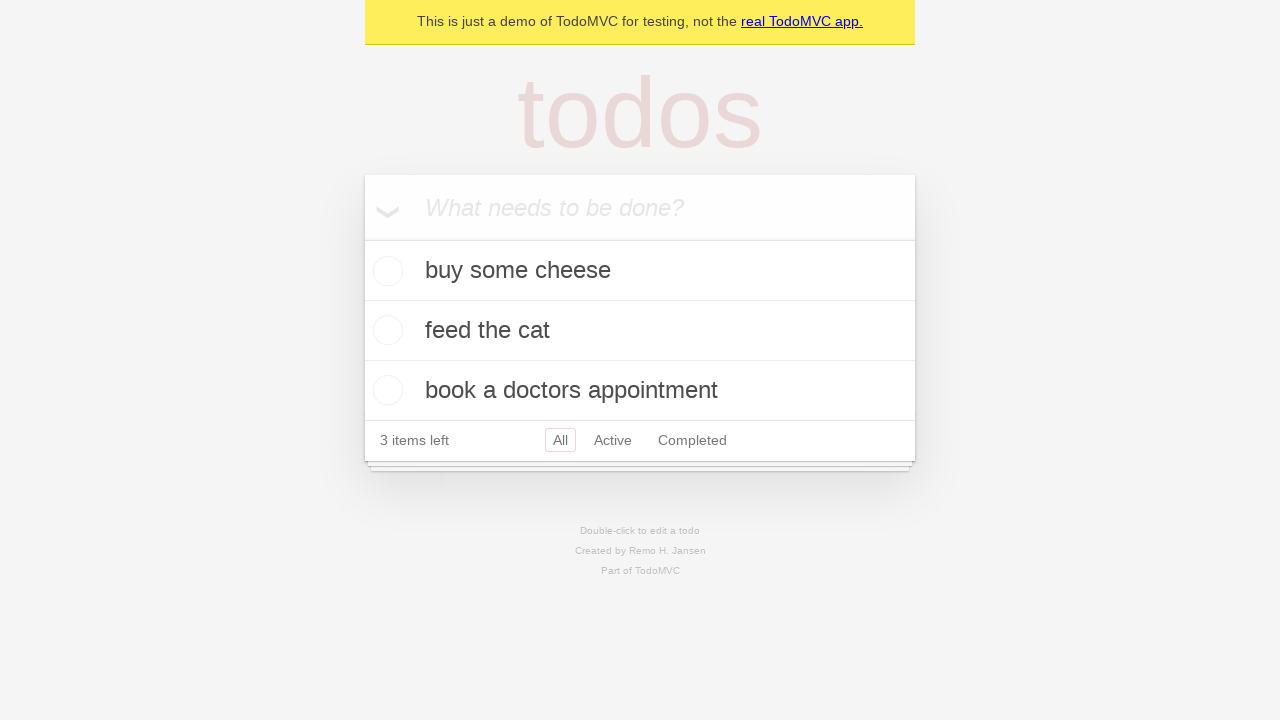